Navigates to an automation practice page and verifies element traversal using XPath sibling and parent selectors

Starting URL: https://rahulshettyacademy.com/AutomationPractice/

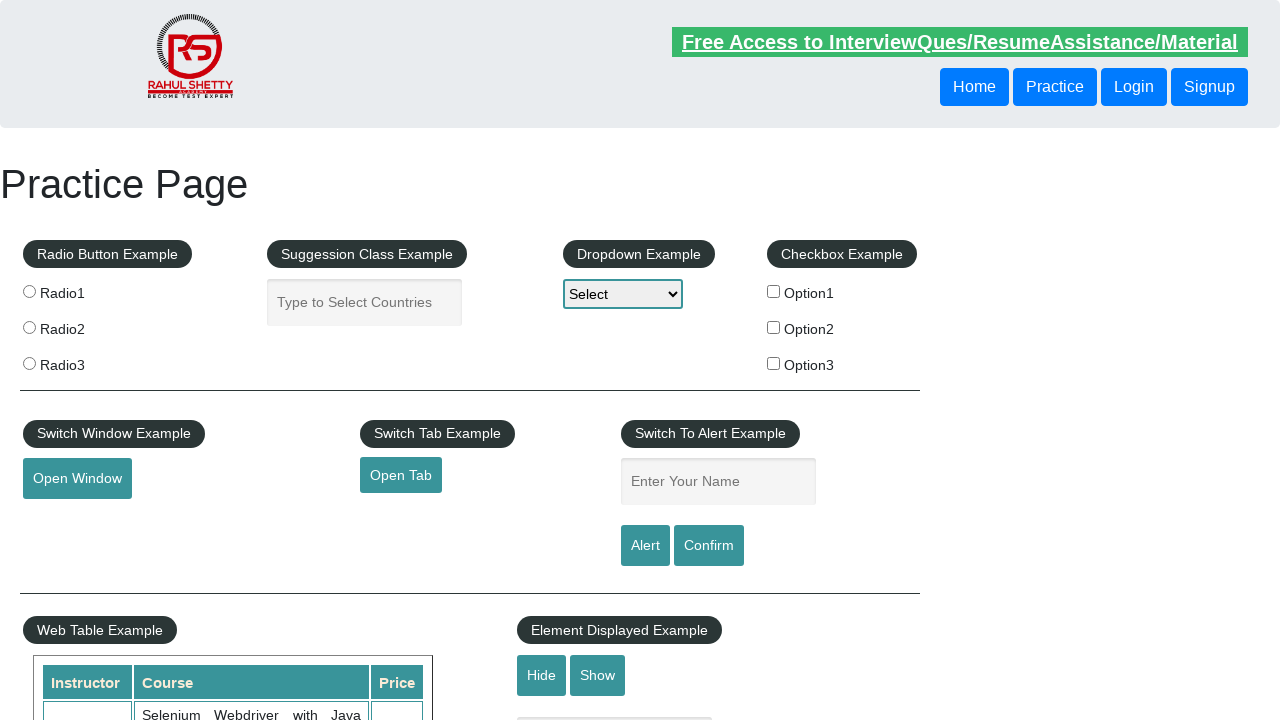

Navigated to automation practice page
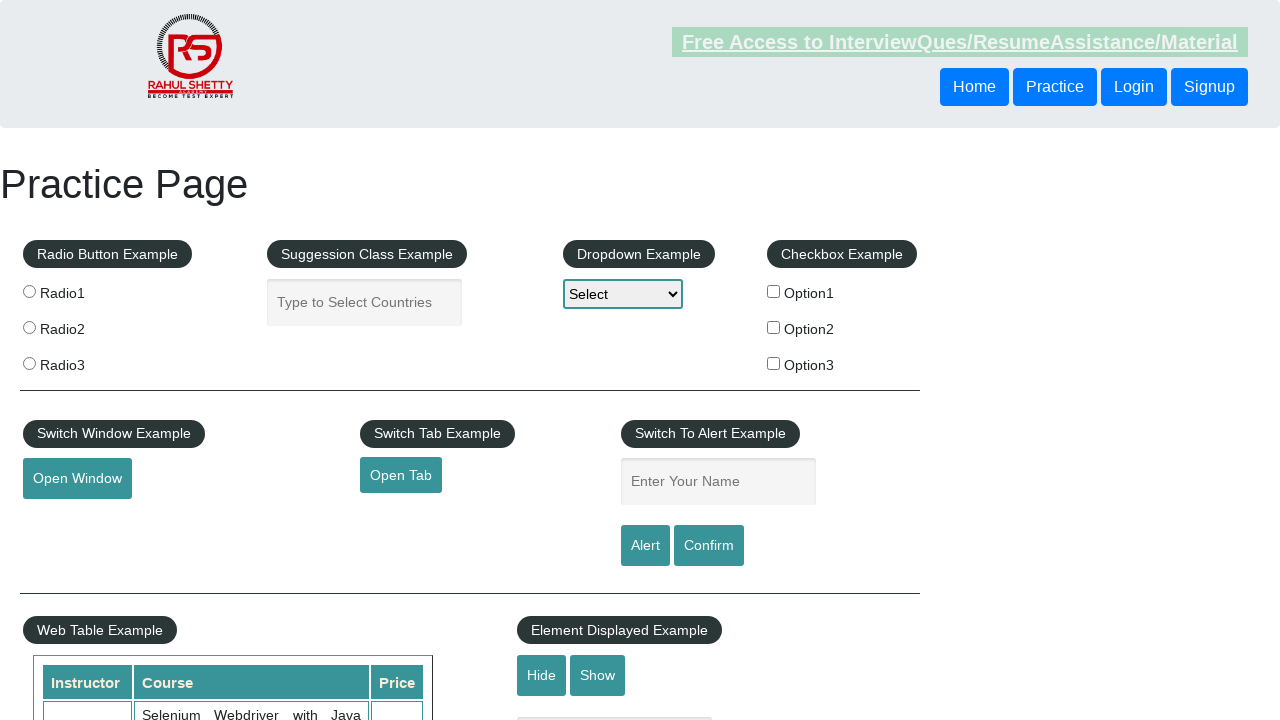

Retrieved text from first button using XPath sibling selector
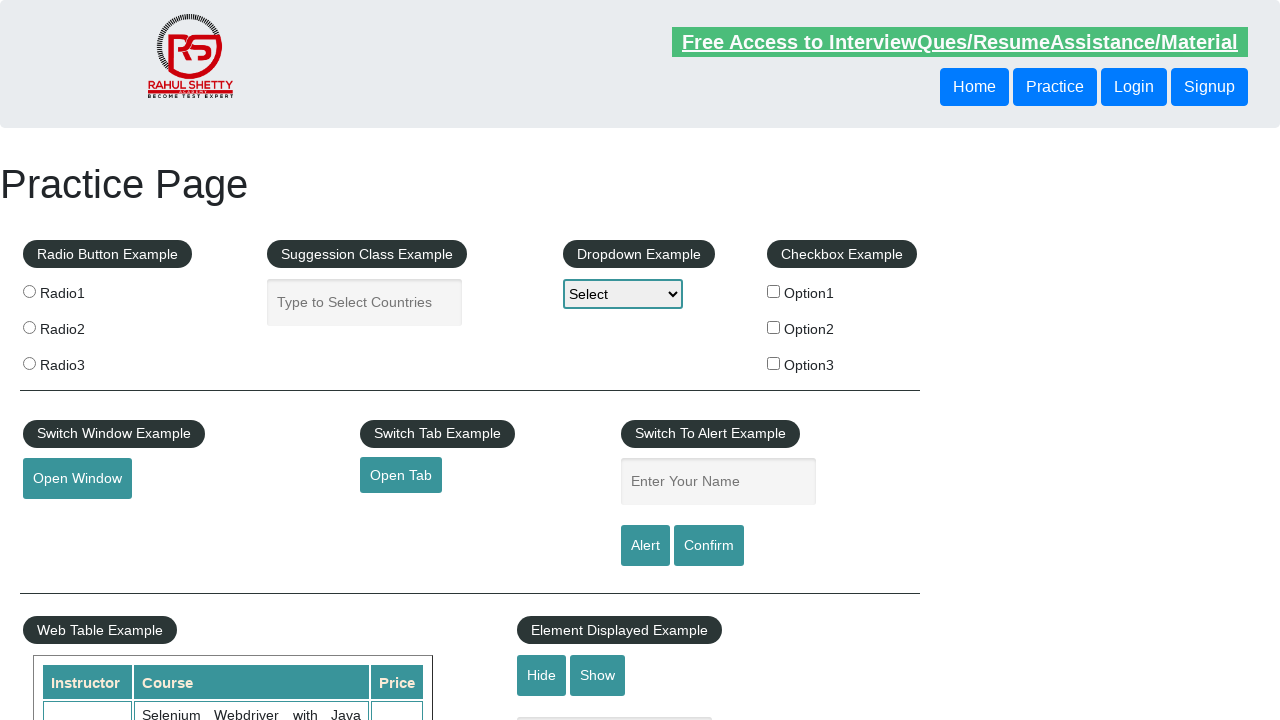

Retrieved text from second button using XPath sibling-to-parent traversal
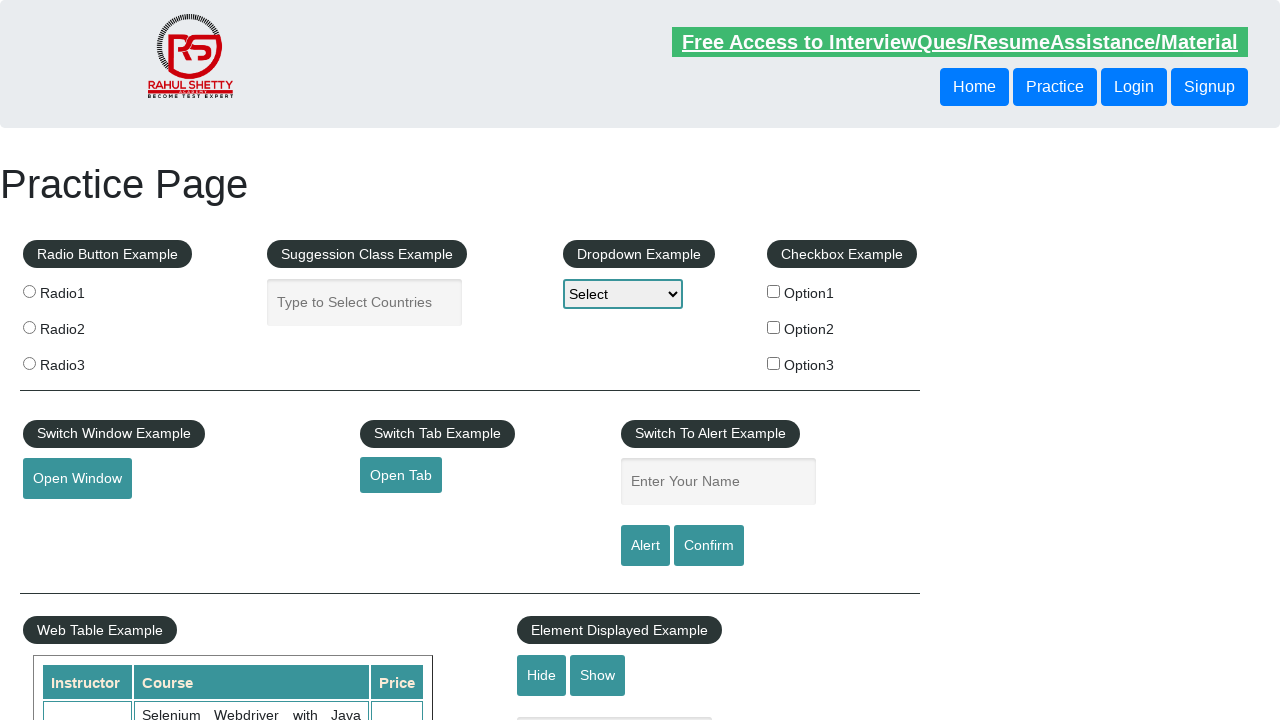

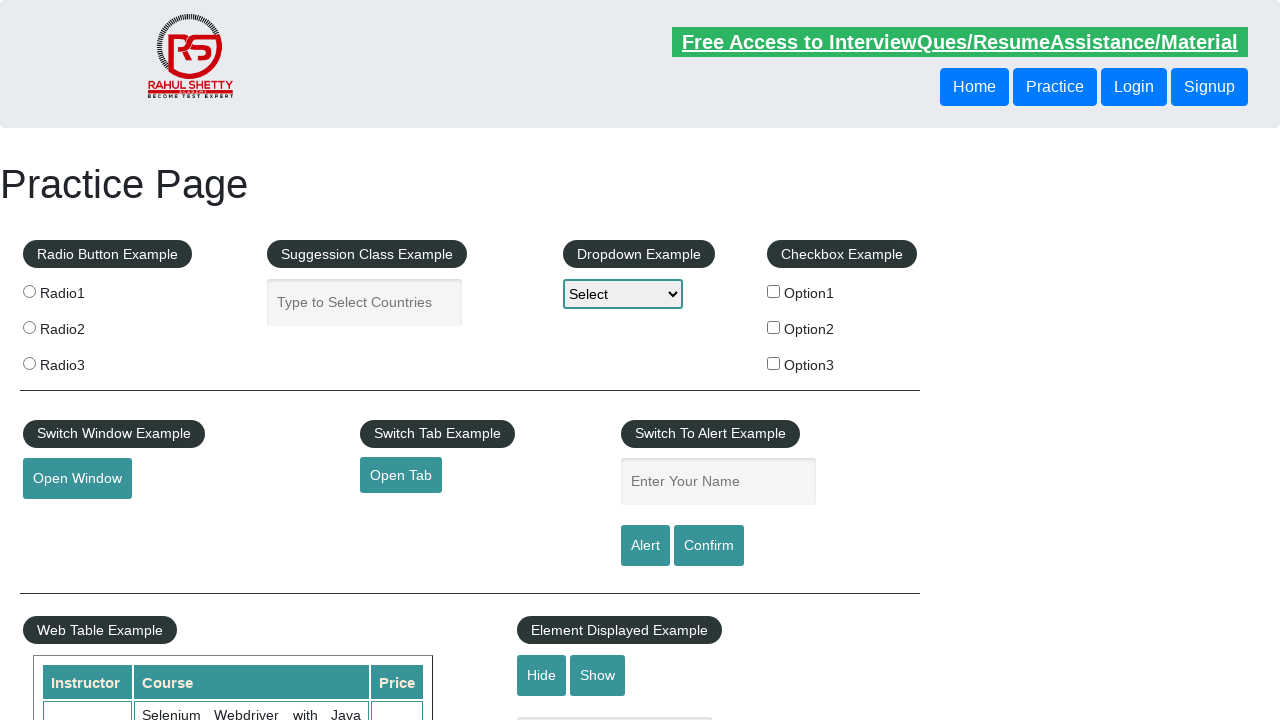